Tests checkbox functionality by clicking an enable button and then selecting specific checkboxes (Checkbox-1 and Checkbox-4) from a list of checkbox options

Starting URL: https://syntaxprojects.com/basic-checkbox-demo.php

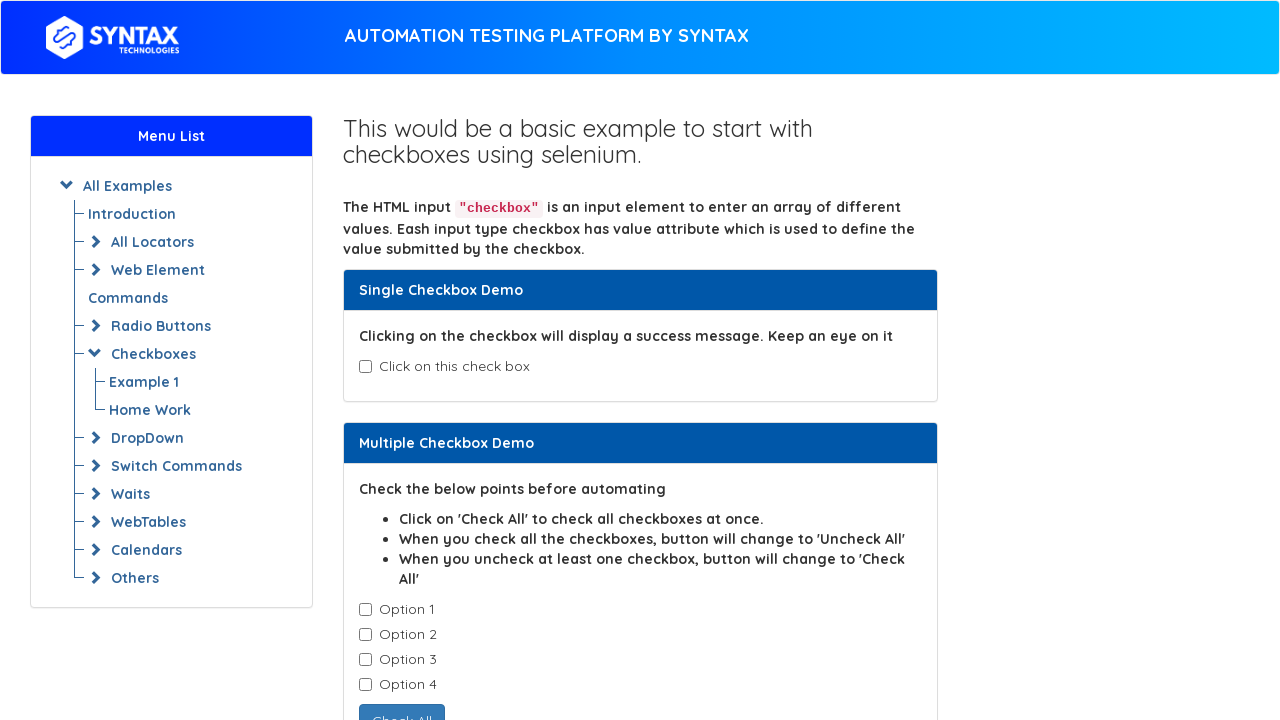

Clicked enable checkboxes button at (436, 407) on button#enabledcheckbox
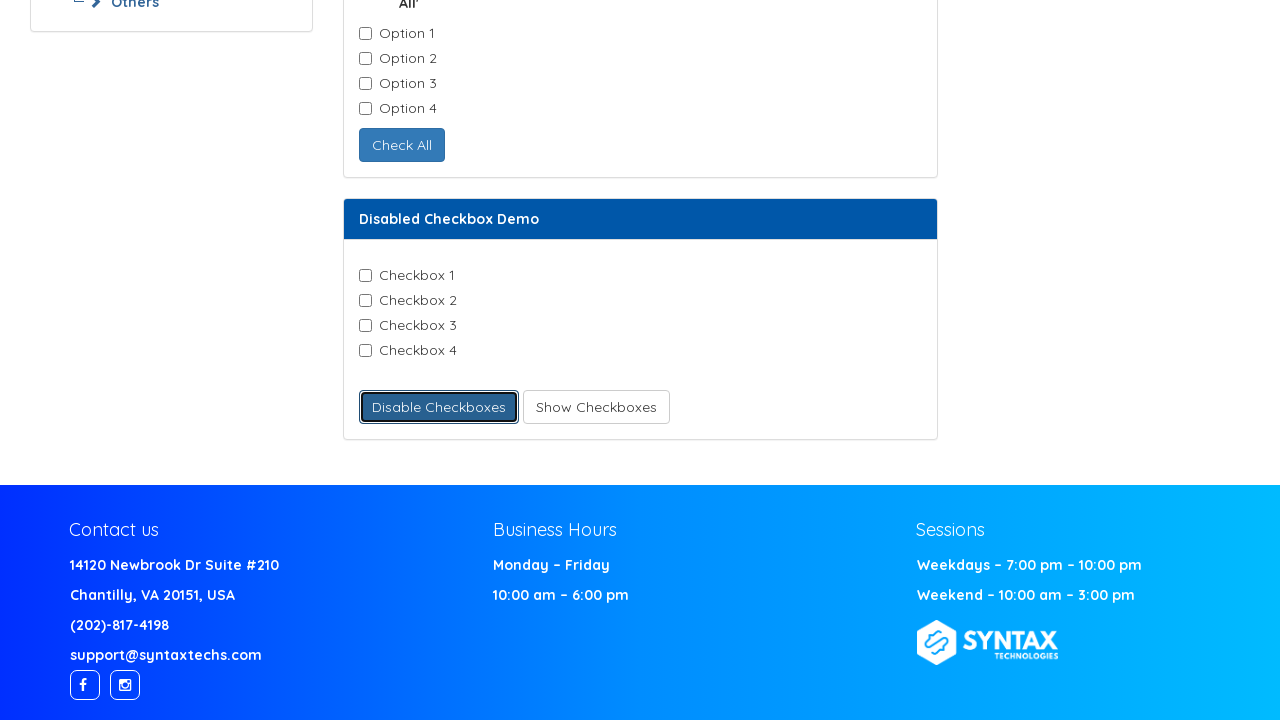

Selected Checkbox-1 at (365, 276) on input.checkbox-field[value='Checkbox-1']
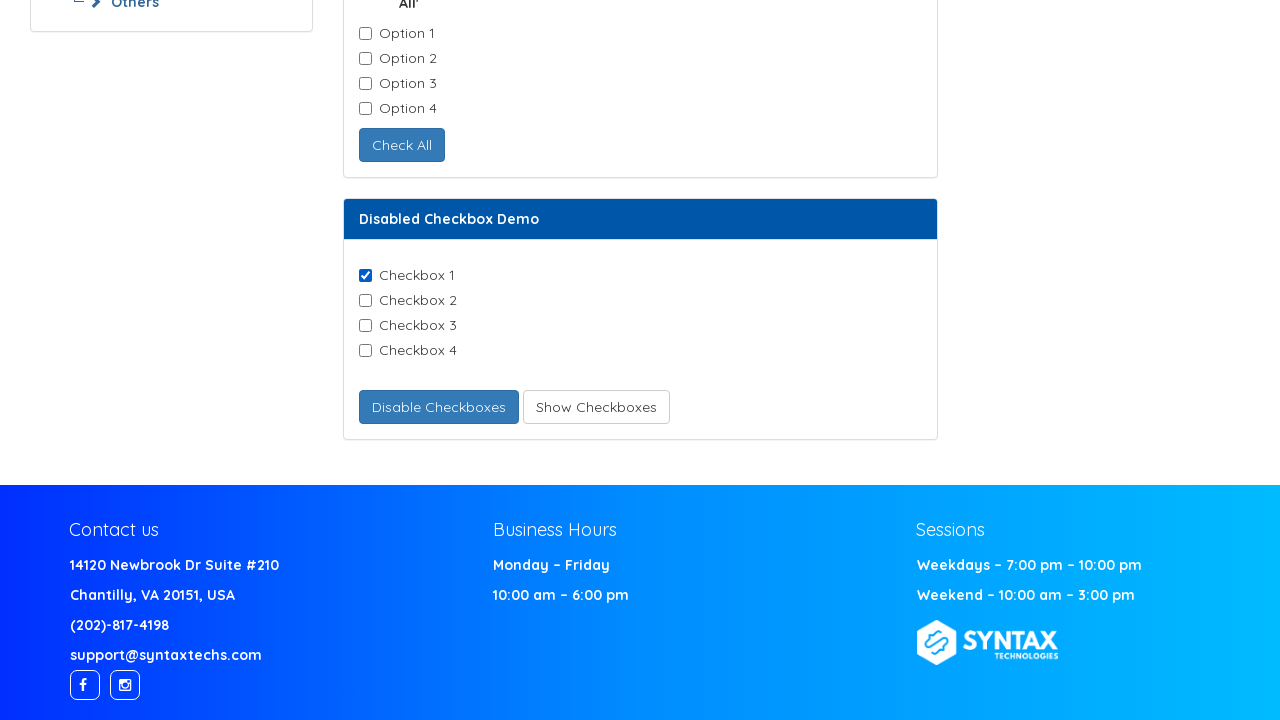

Selected Checkbox-4 at (365, 351) on input.checkbox-field[value='Checkbox-4']
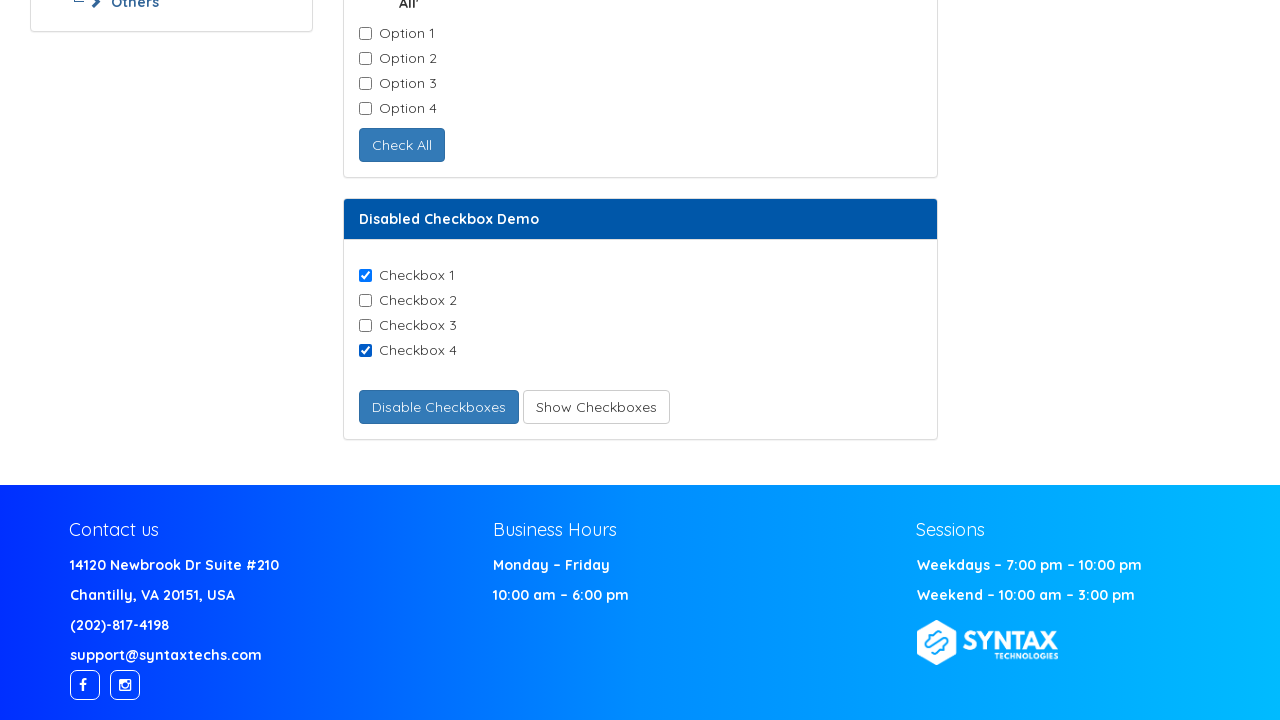

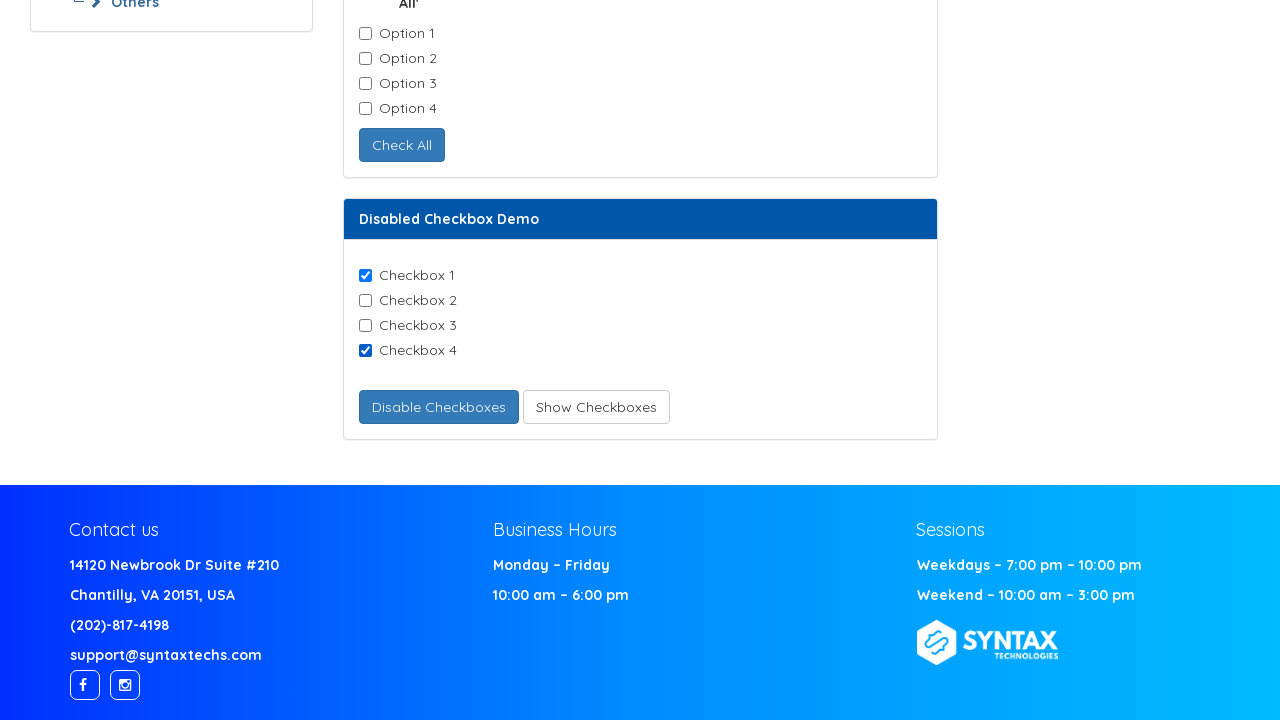